Tests the dropdown functionality on the-internet.herokuapp.com by navigating to the dropdown page, verifying the heading is displayed, and interacting with the dropdown element.

Starting URL: https://the-internet.herokuapp.com/

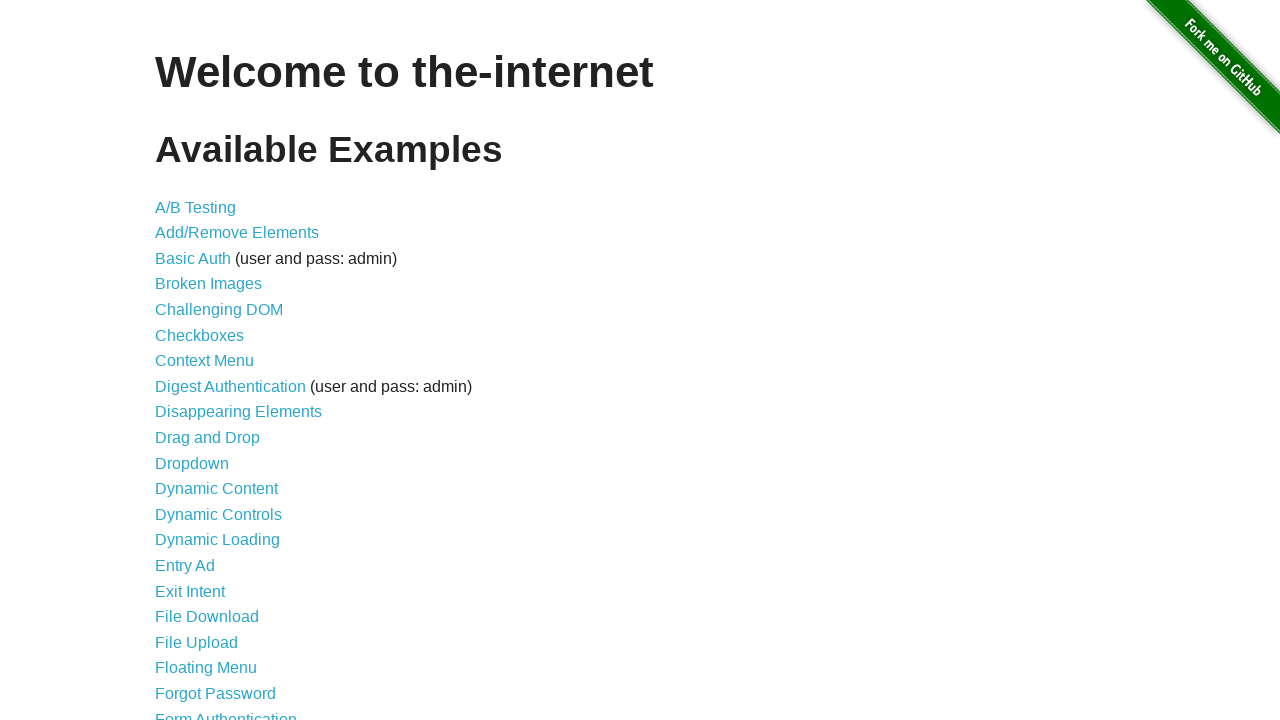

Clicked dropdown link to navigate to dropdown page at (192, 463) on a[href='/dropdown']
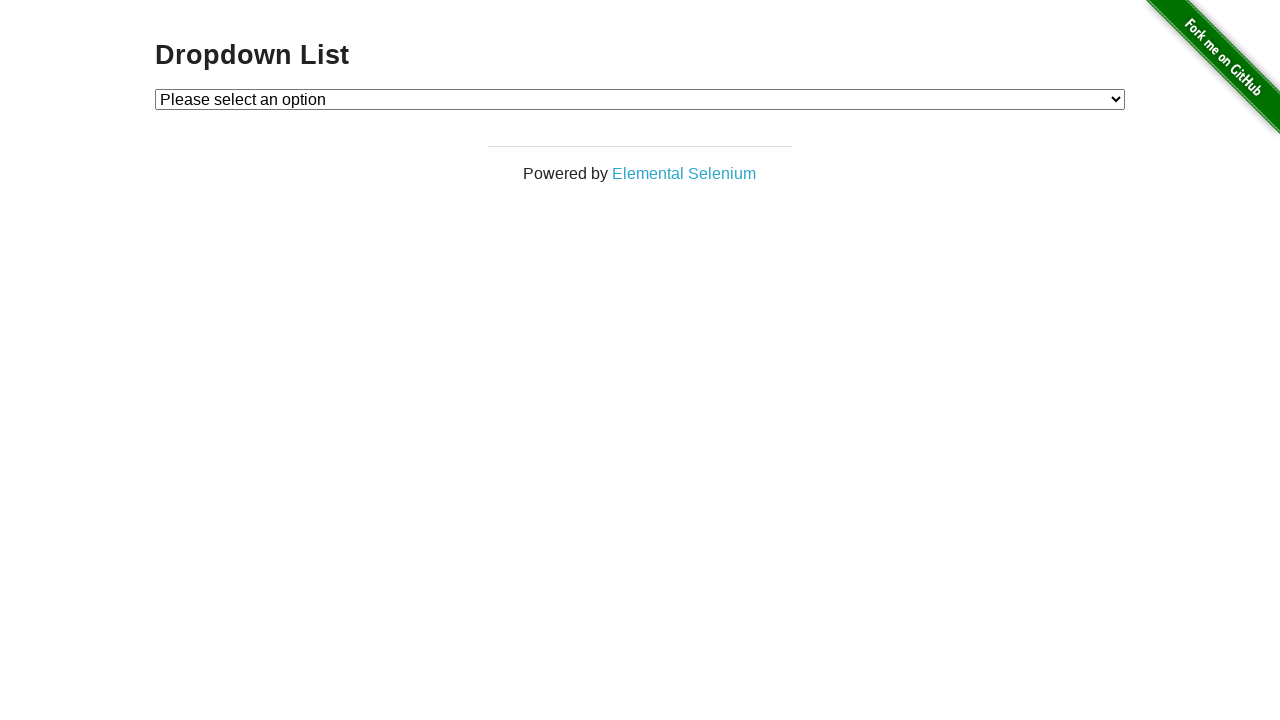

Verified heading is displayed on dropdown page
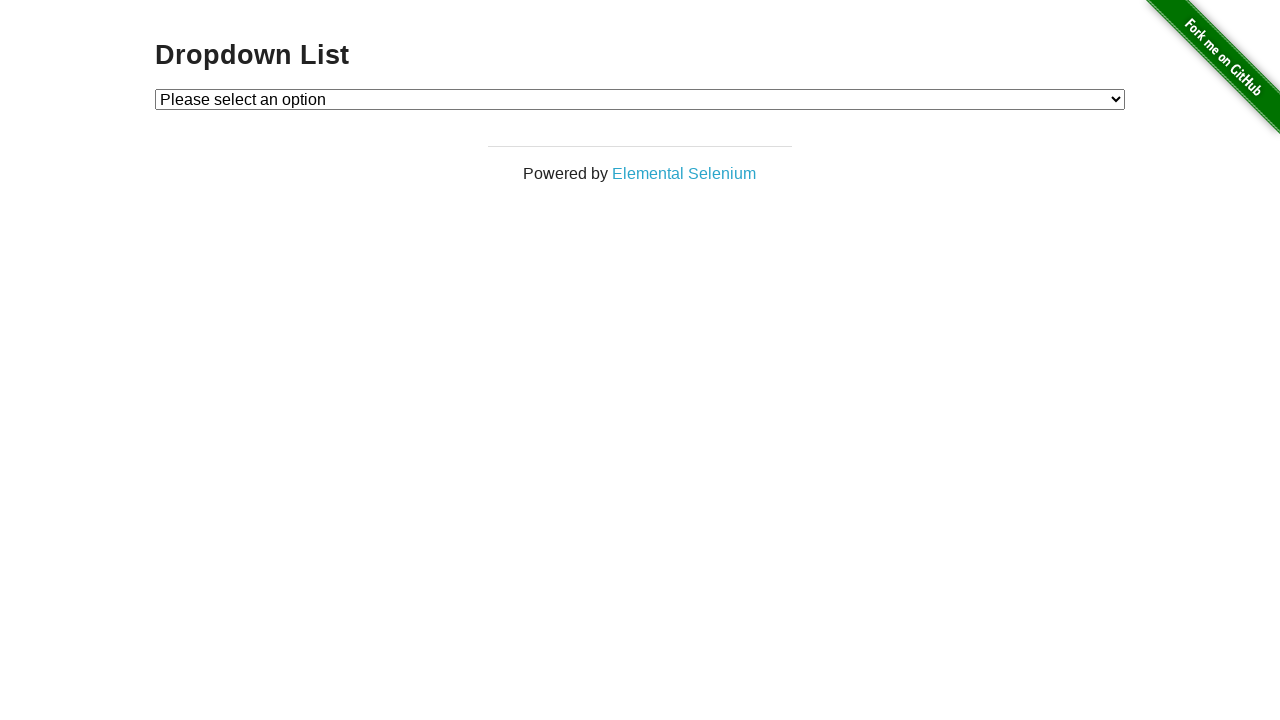

Clicked dropdown element to open it at (640, 99) on #dropdown
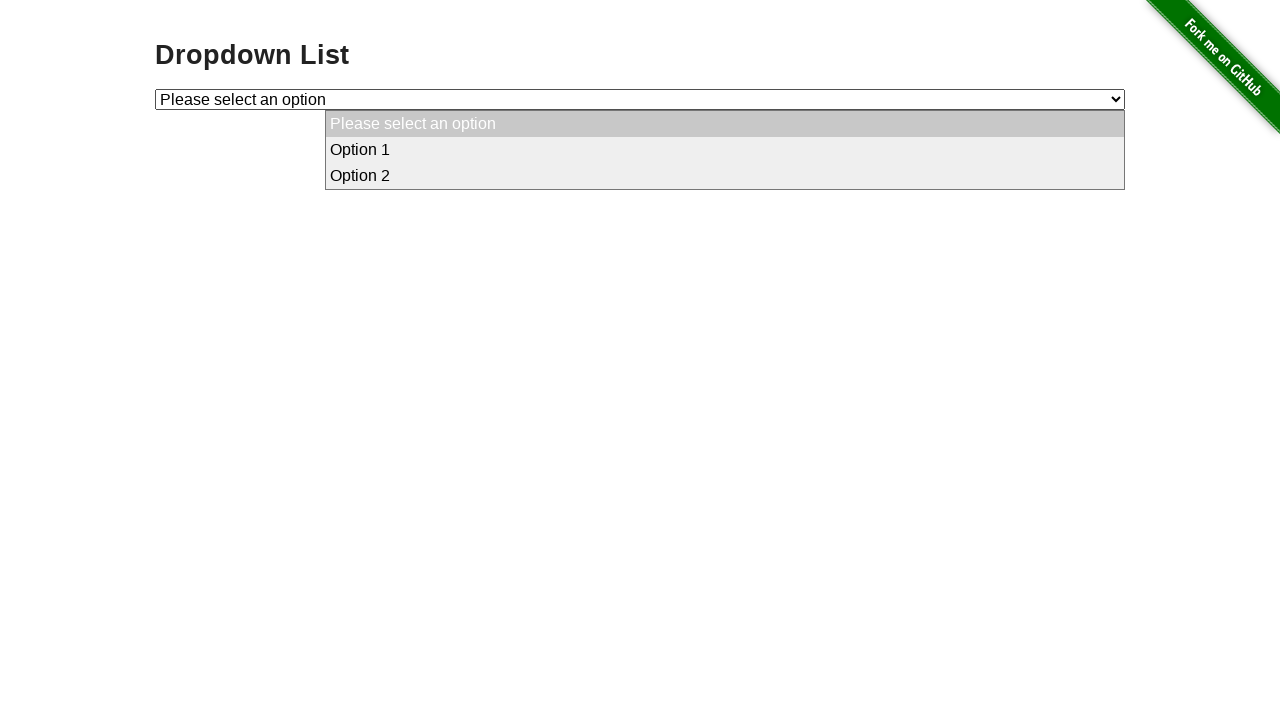

Selected option '1' from dropdown to verify interactivity on #dropdown
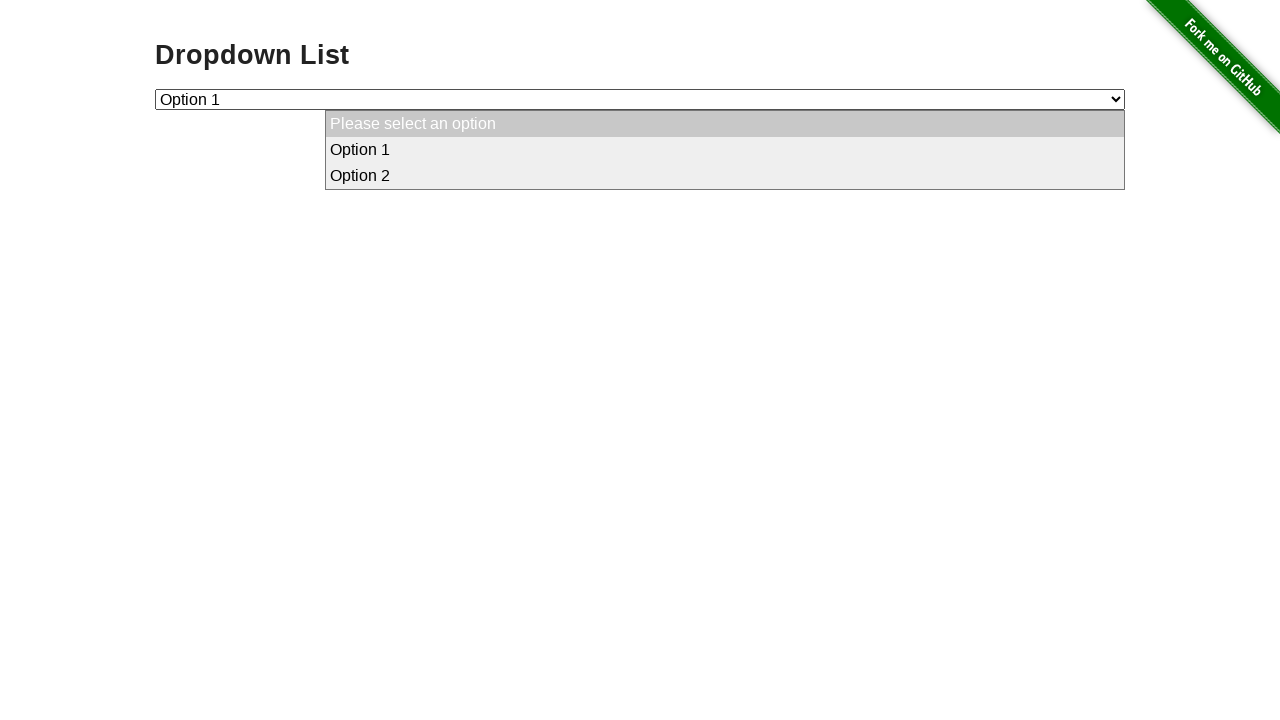

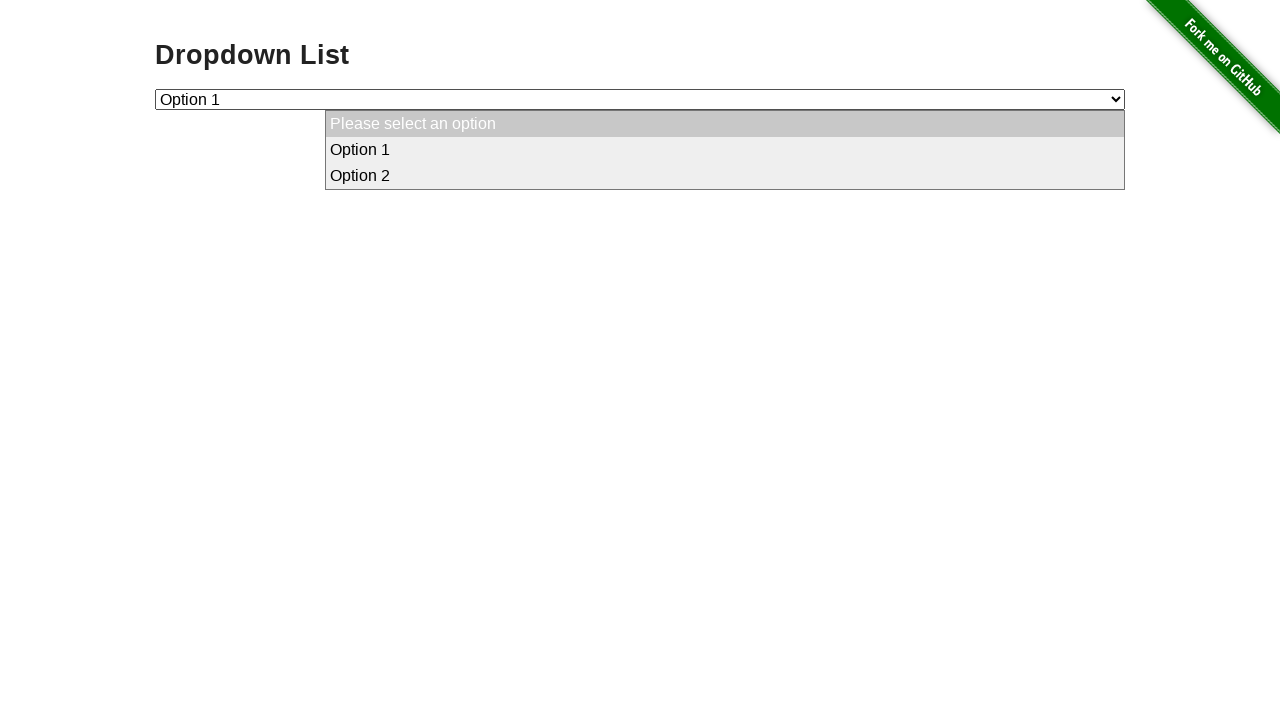